Tests that the Shakespeare language does NOT appear in the top list of real programming languages.

Starting URL: http://www.99-bottles-of-beer.net/

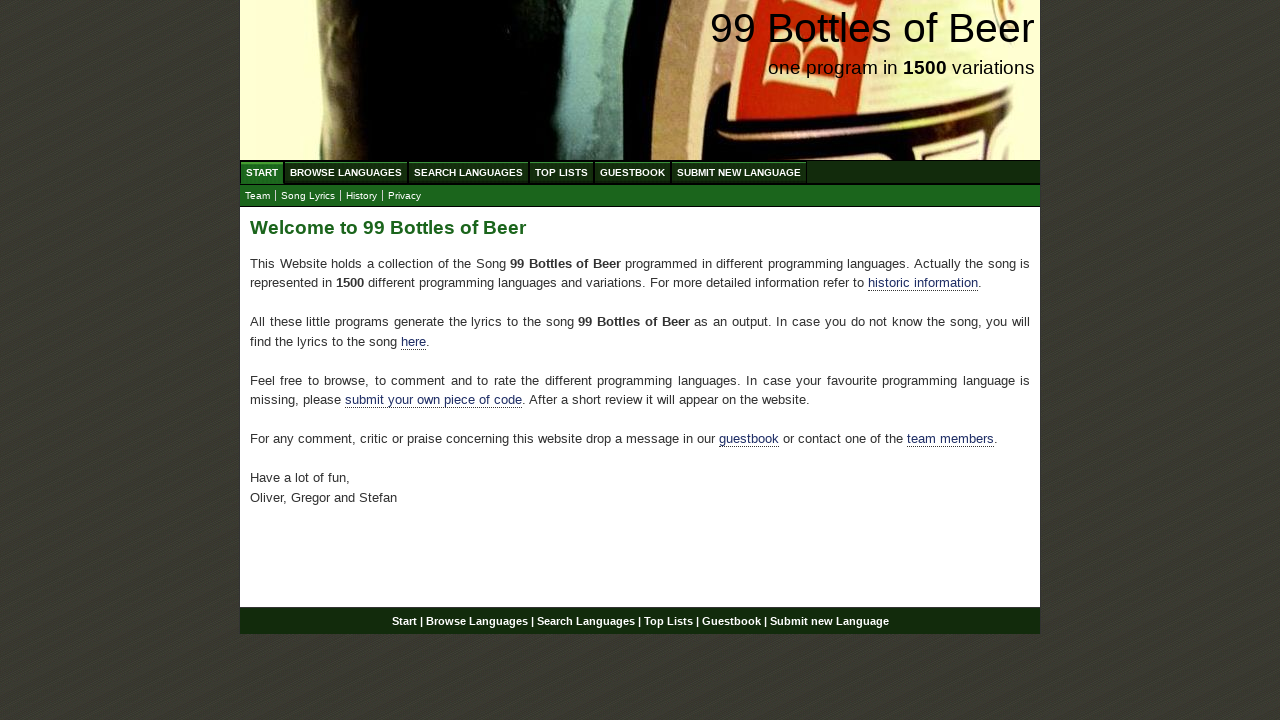

Clicked on Top List menu at (562, 172) on a[href='/toplist.html']
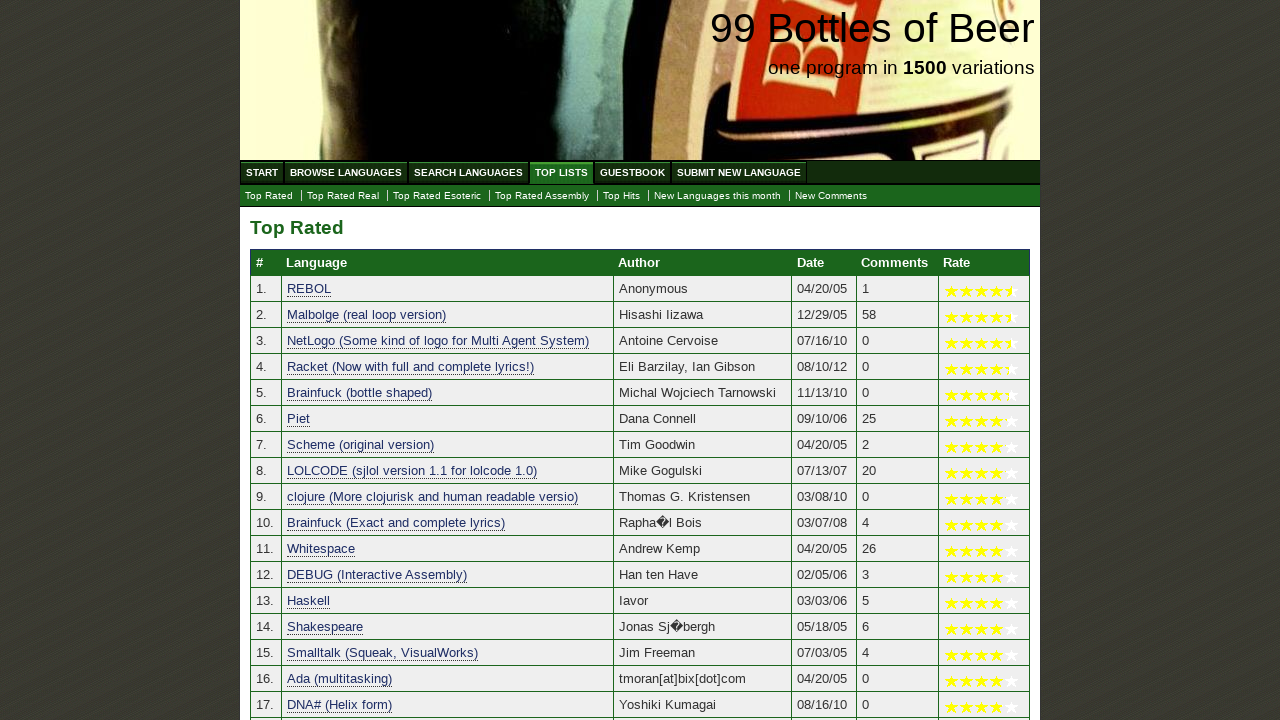

Clicked on Real Languages submenu at (343, 196) on a[href='./toplist_real.html']
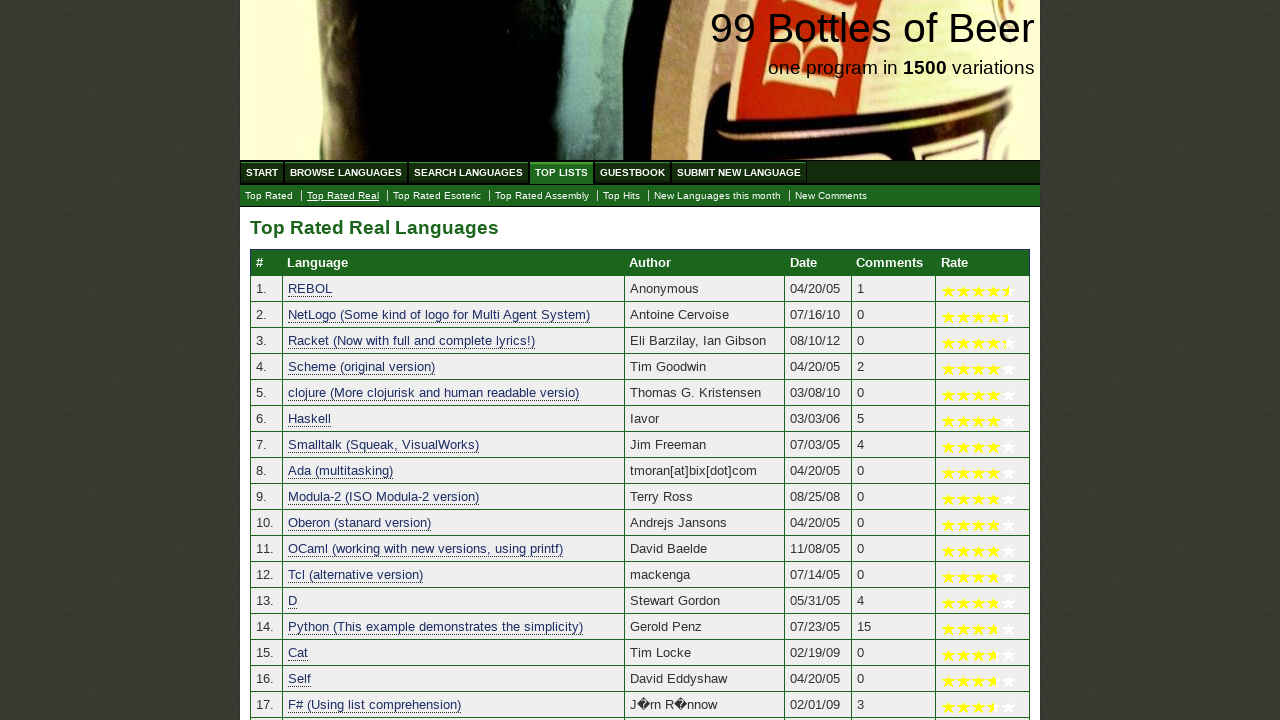

Real languages table loaded
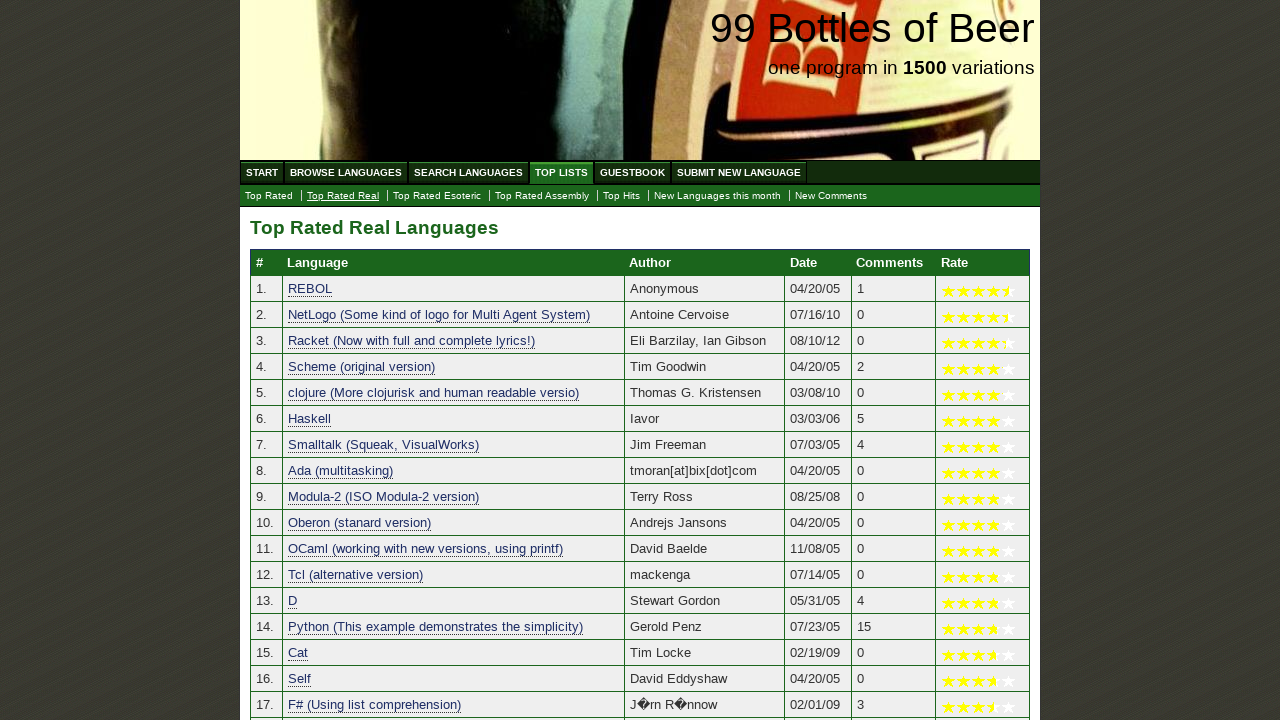

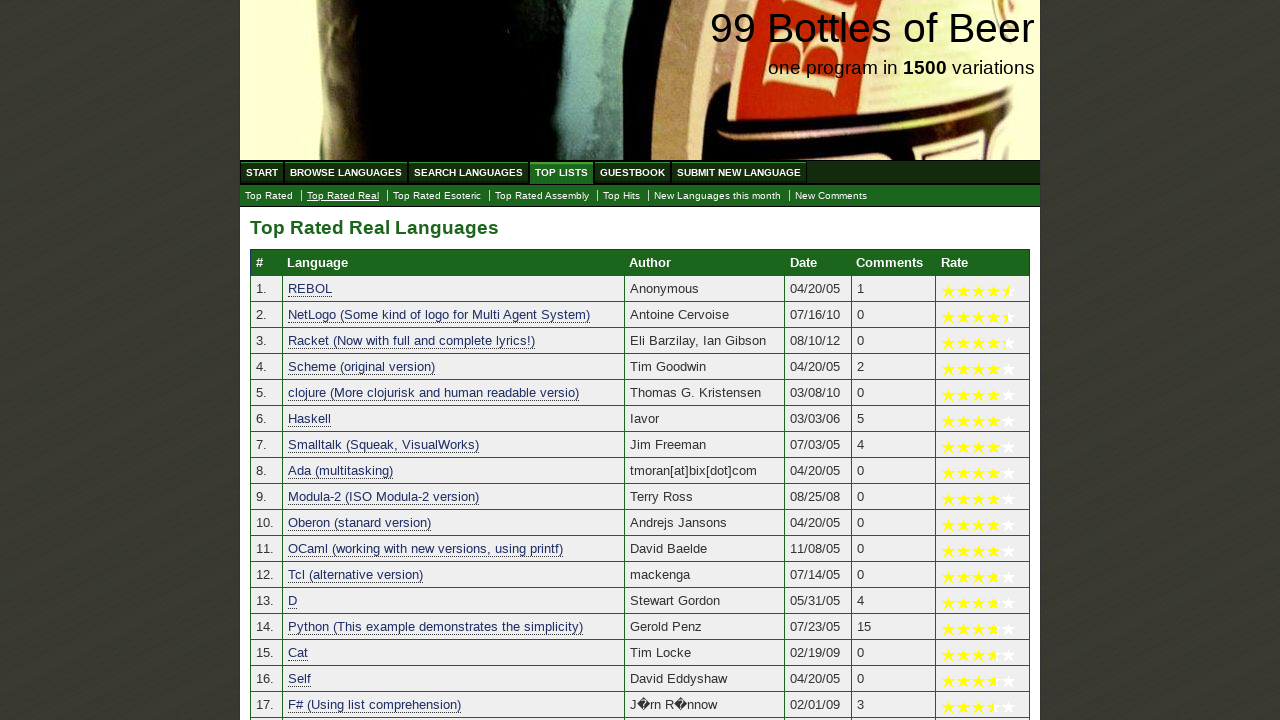